Tests double-click functionality by performing a double-click action on a button and verifying the interaction works on the DemoQA buttons page.

Starting URL: https://demoqa.com/buttons

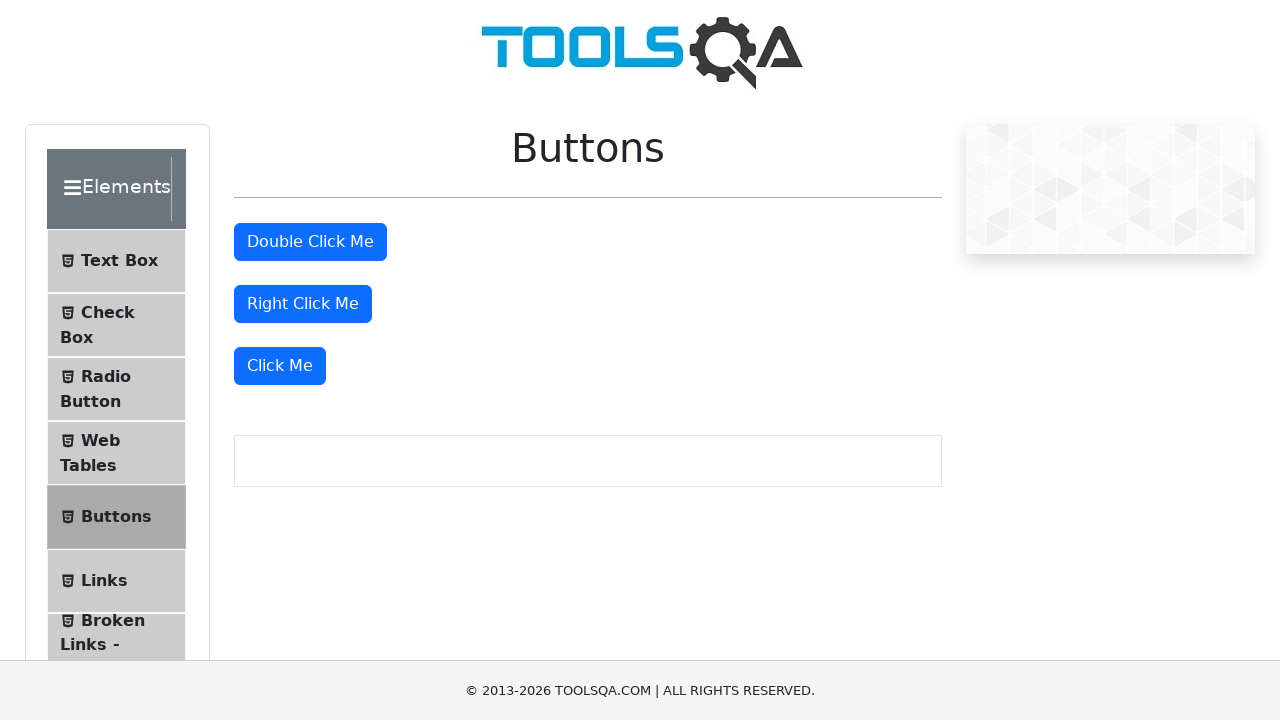

Navigated to DemoQA buttons page
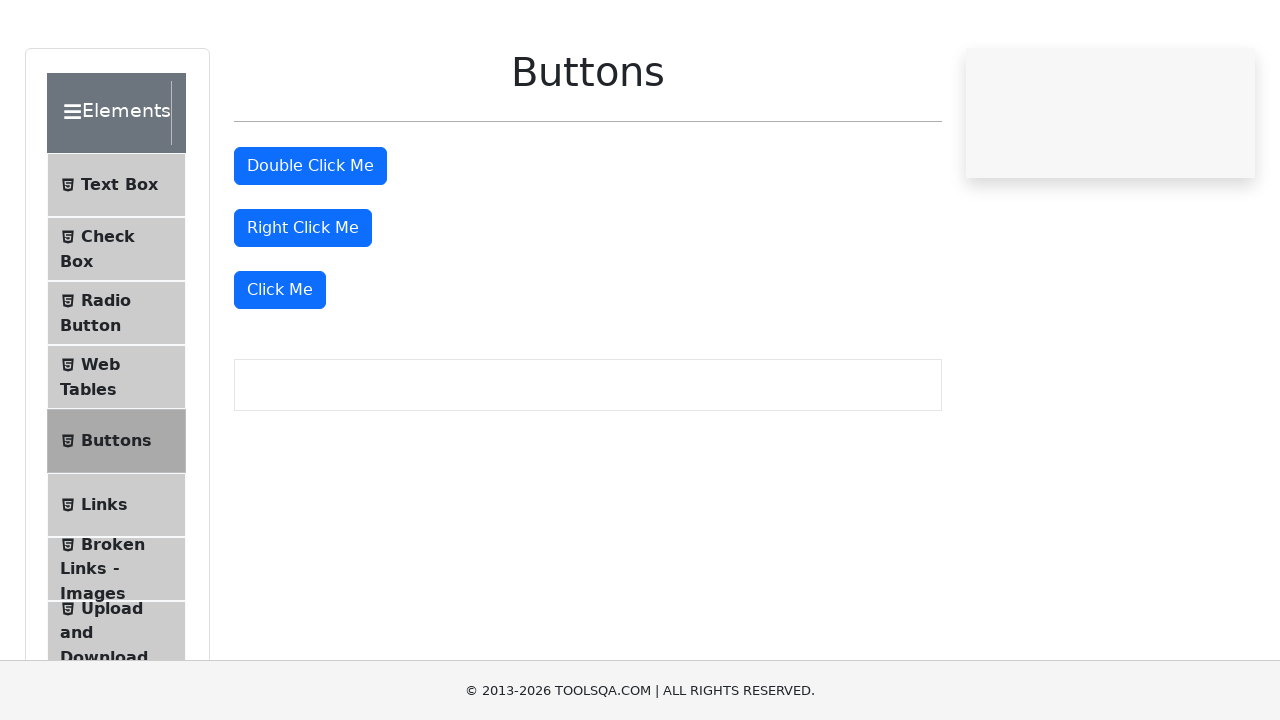

Performed double-click action on the double-click button at (310, 242) on xpath=//button[@id='doubleClickBtn']
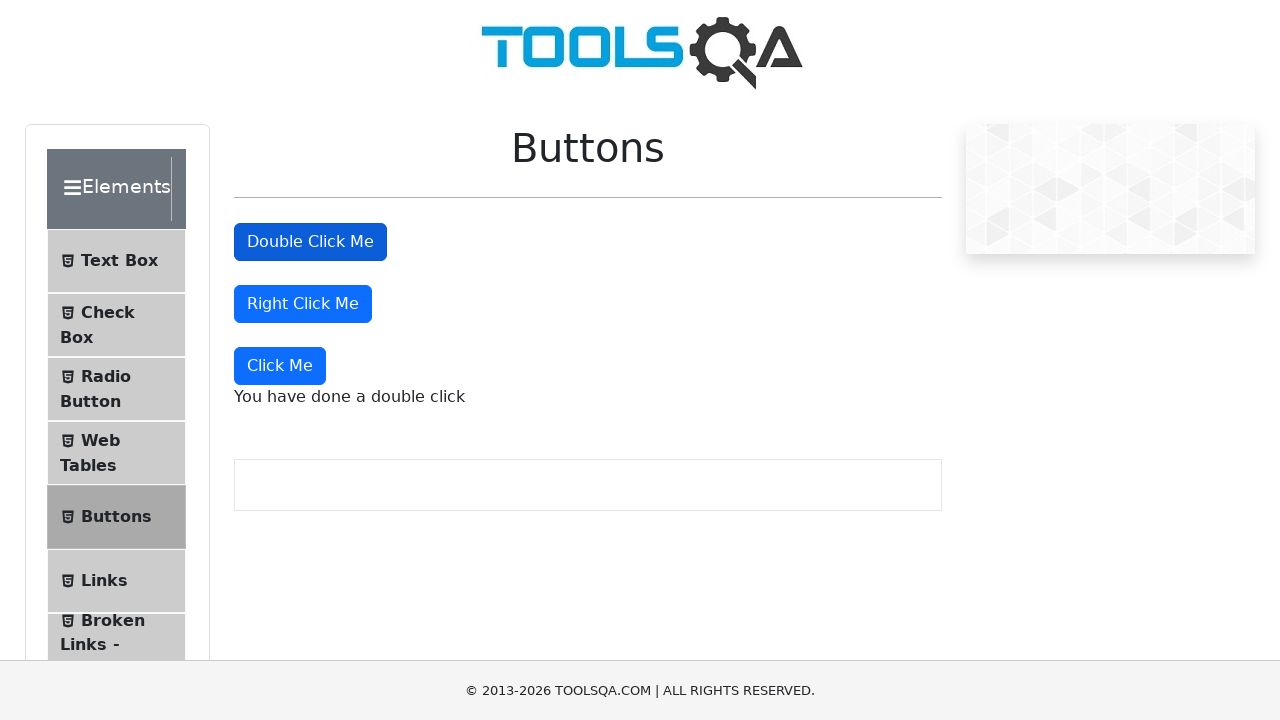

Double-click success message appeared
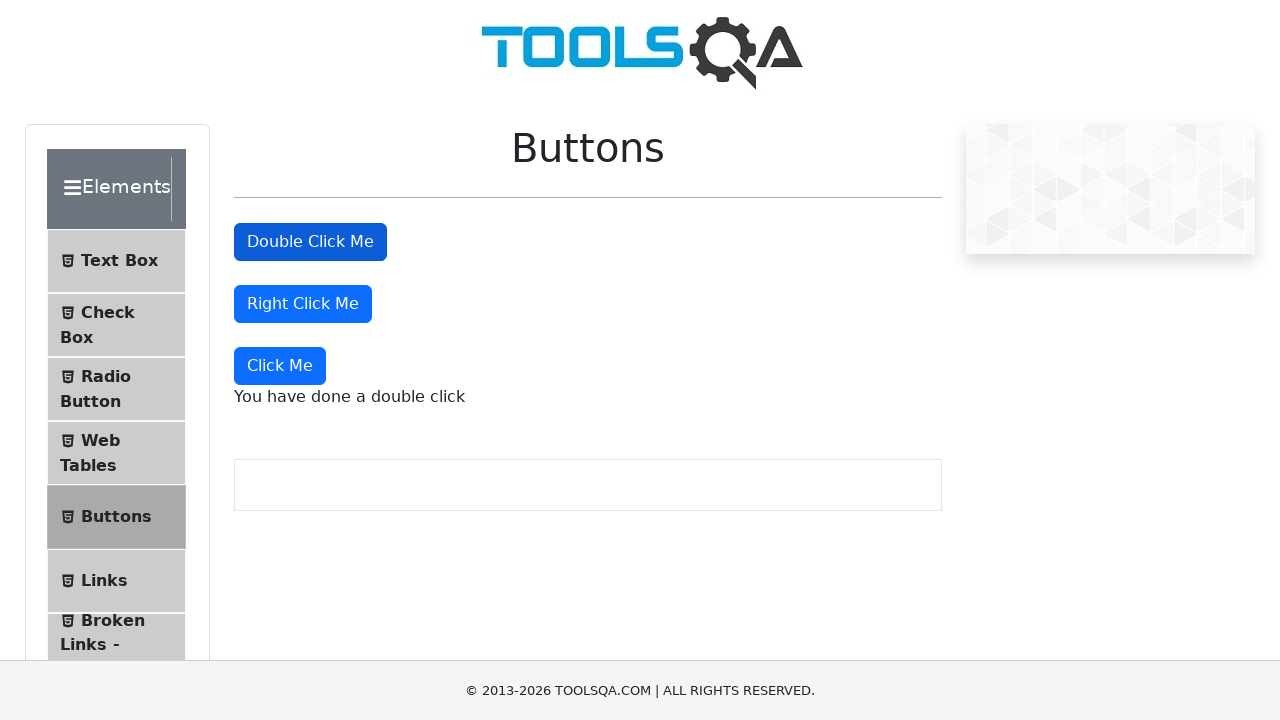

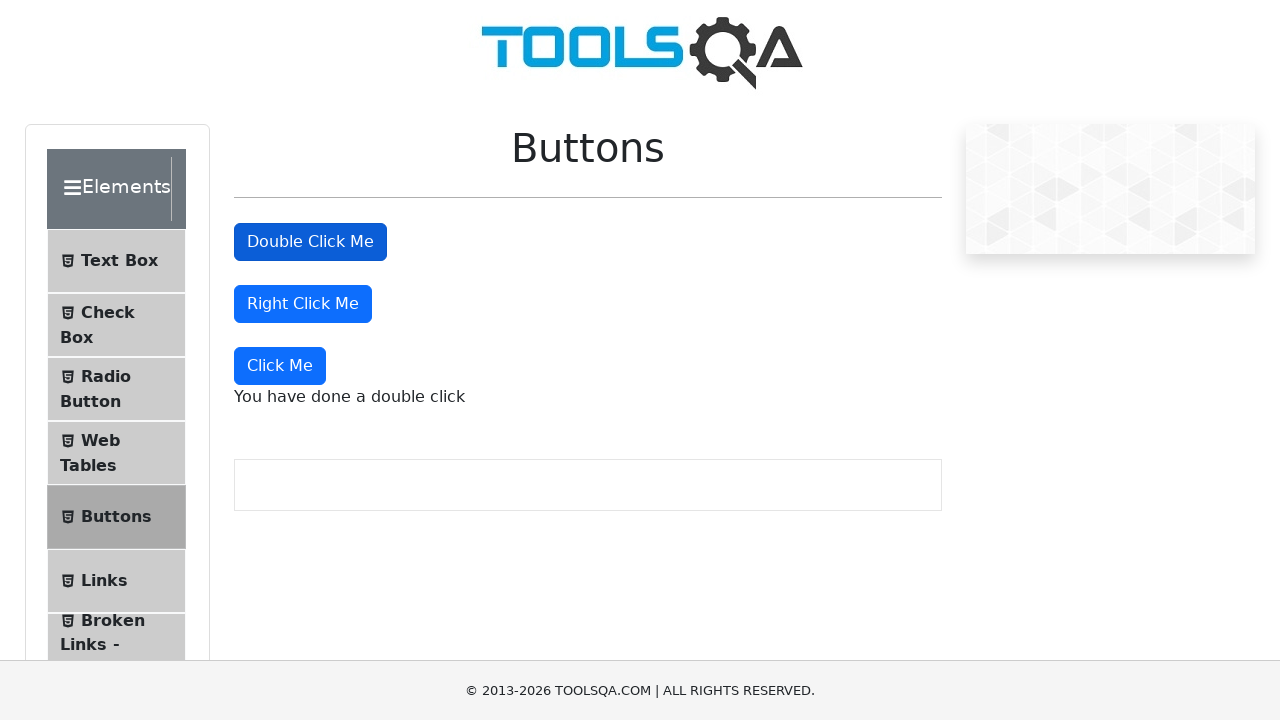